Checks that the page title is correctly set to 'Brutal Theme | Home'

Starting URL: https://grayinfilmv2.netlify.app

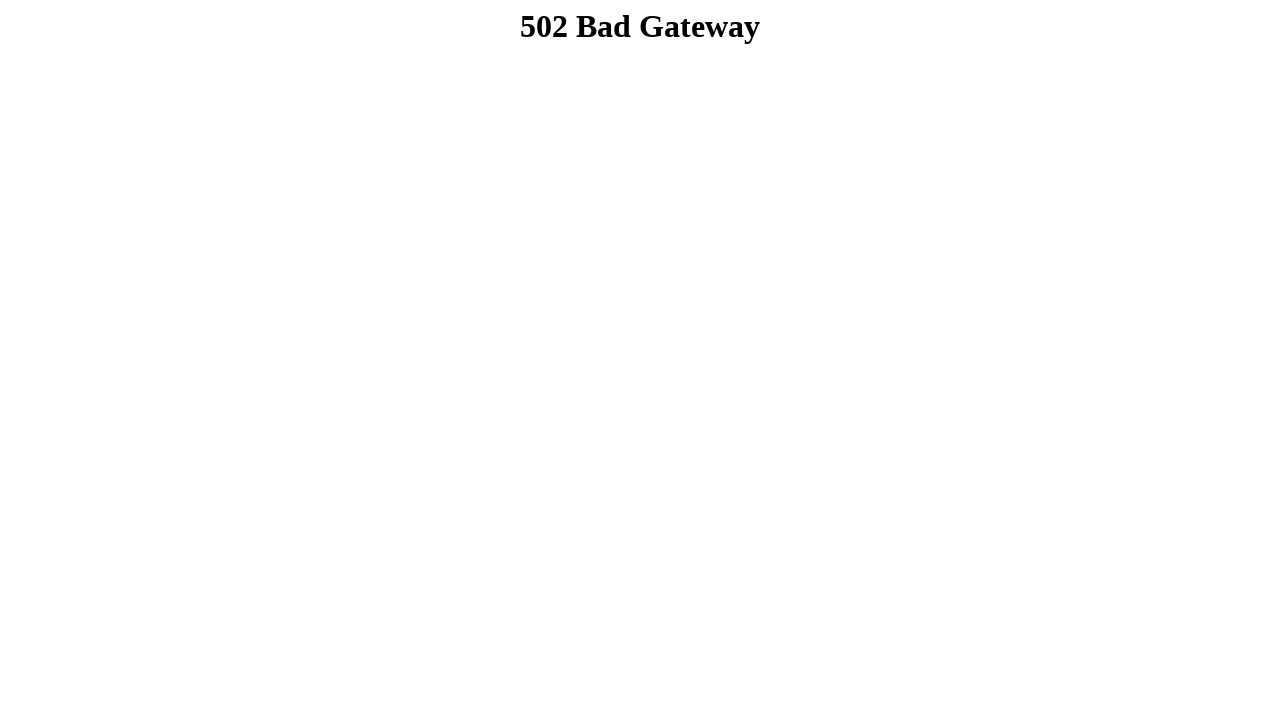

Navigated to https://grayinfilmv2.netlify.app
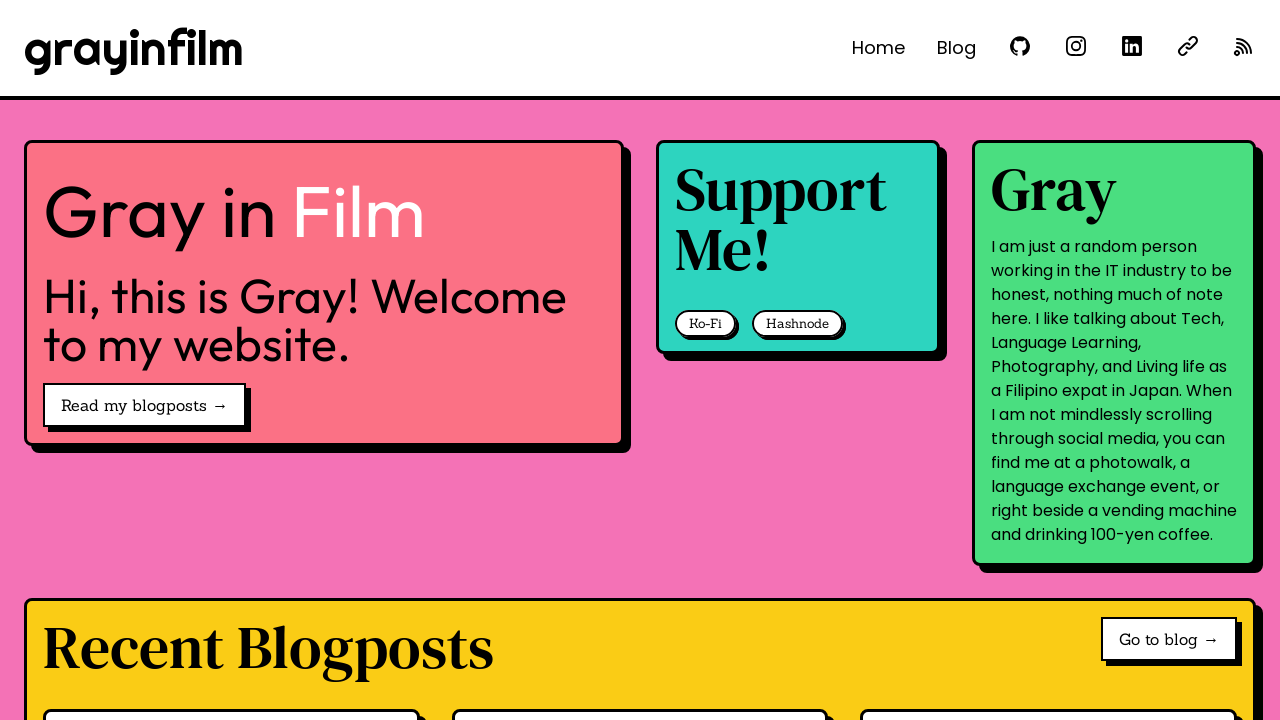

Verified page title is 'Brutal Theme | Home'
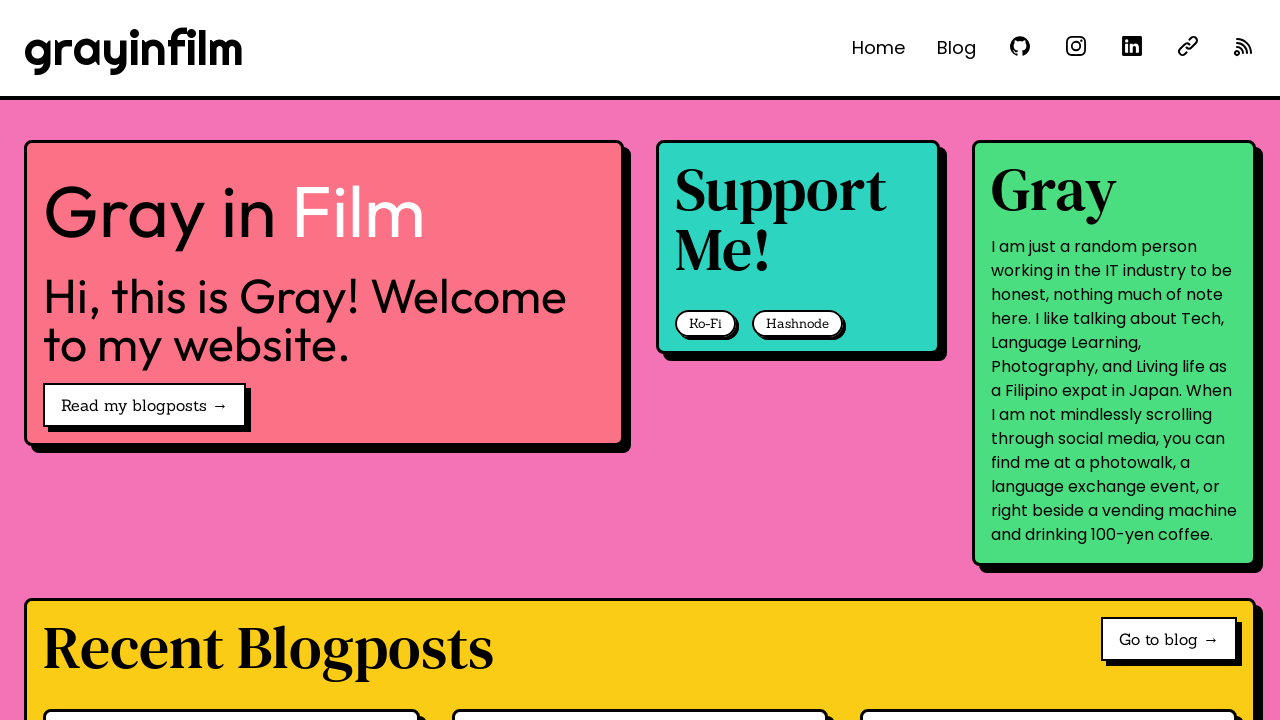

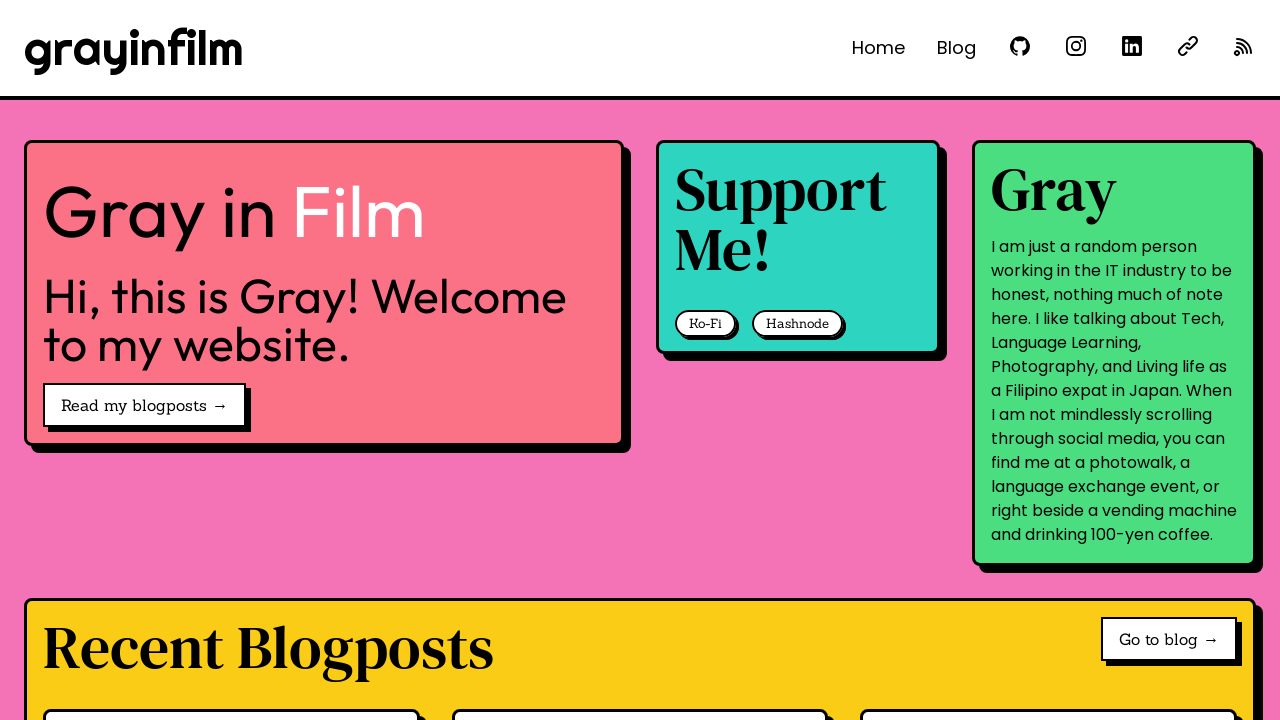